Tests multiple window handling by clicking on links that open new windows/tabs and switching between them

Starting URL: https://seleniumpractise.blogspot.com/2017/07/multiple-window-examples.html

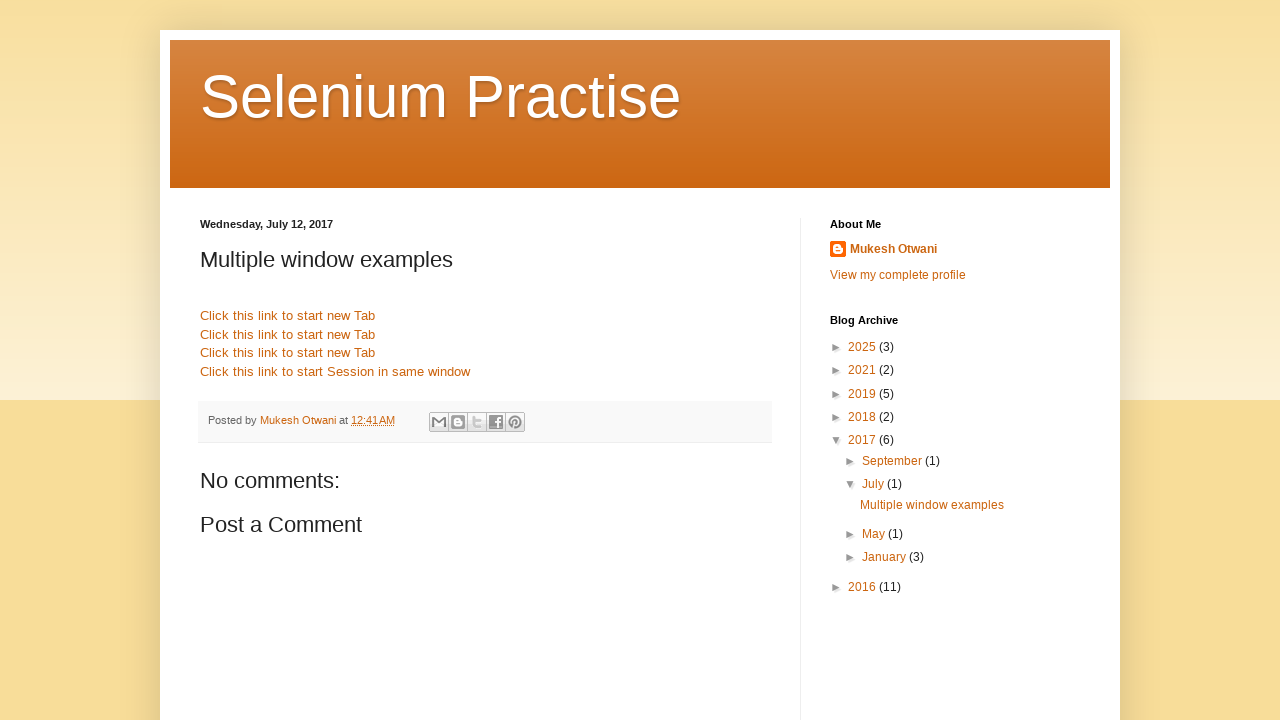

Stored main page reference for later use
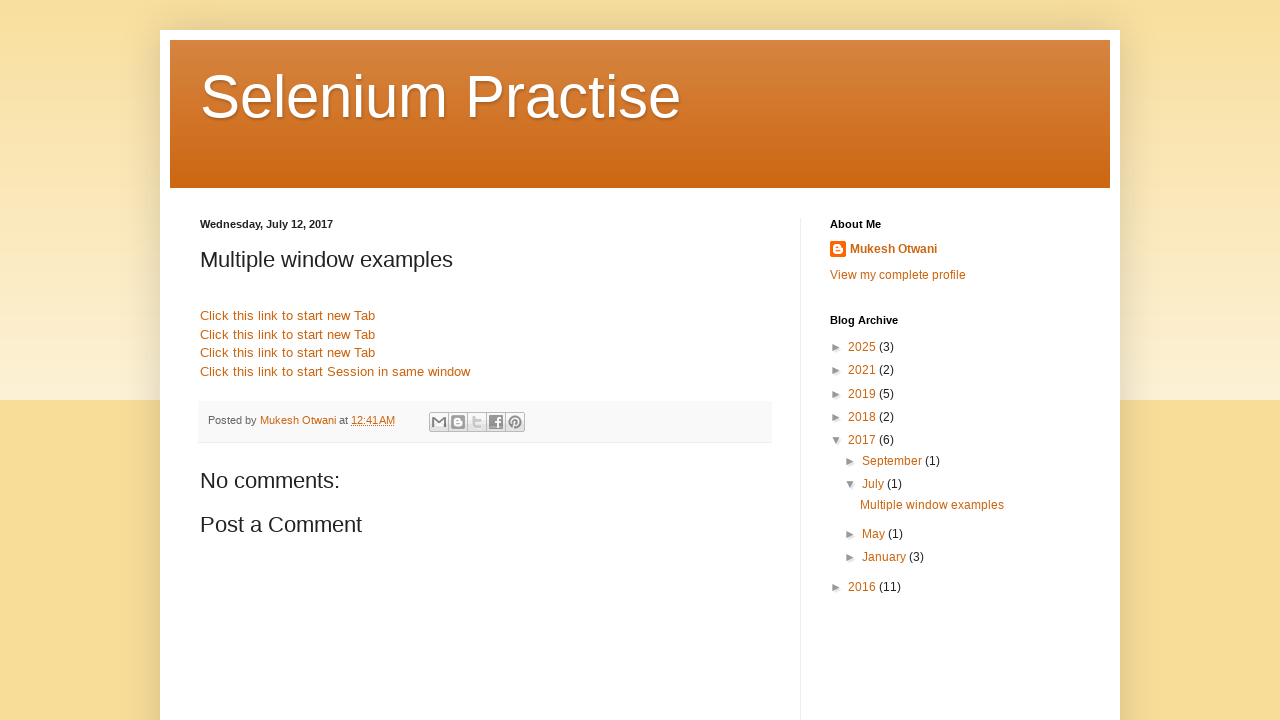

Clicked link 1 that opens in new window/tab at (288, 316) on //*[@target='_blank'][1]
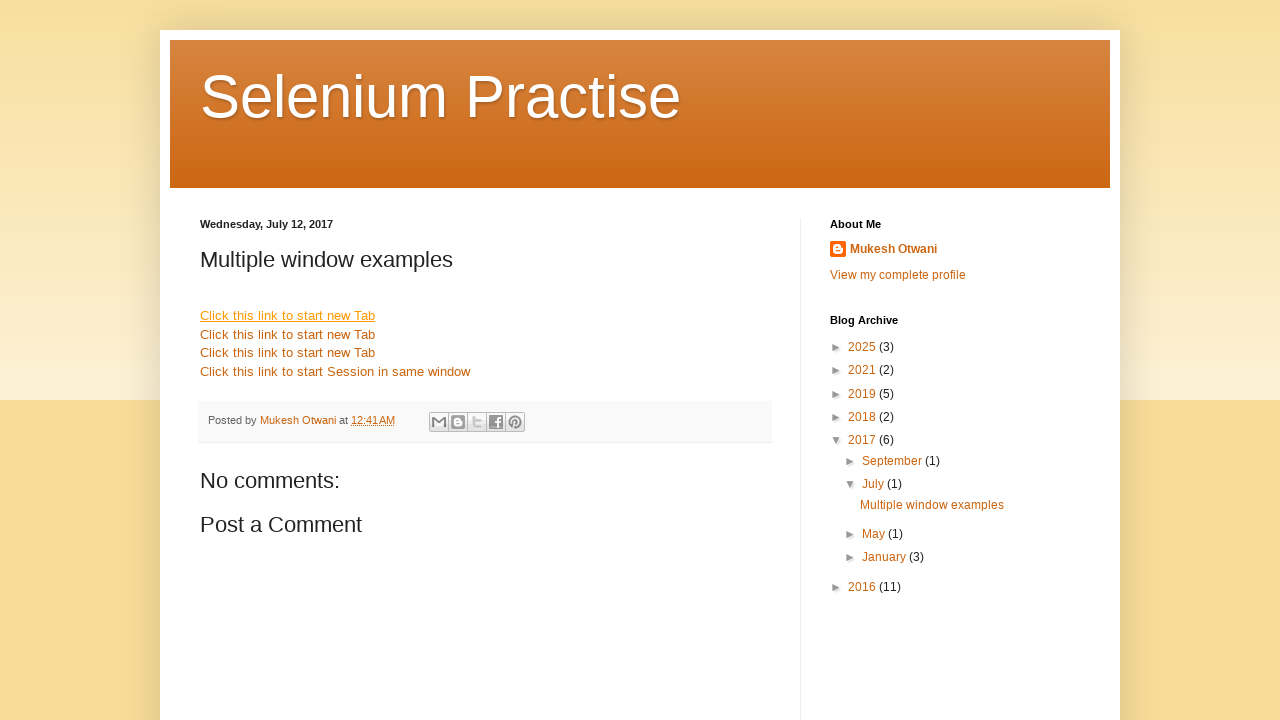

New window/tab 1 opened and captured
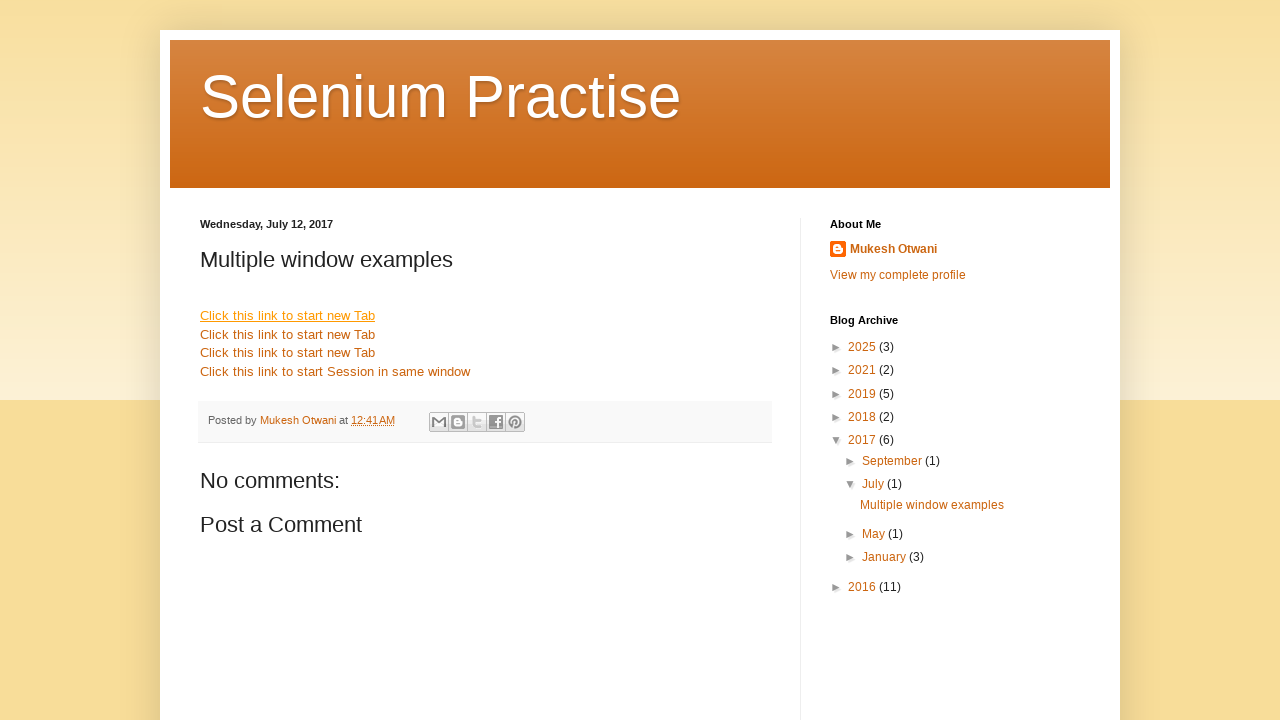

Window 1 title retrieved: 
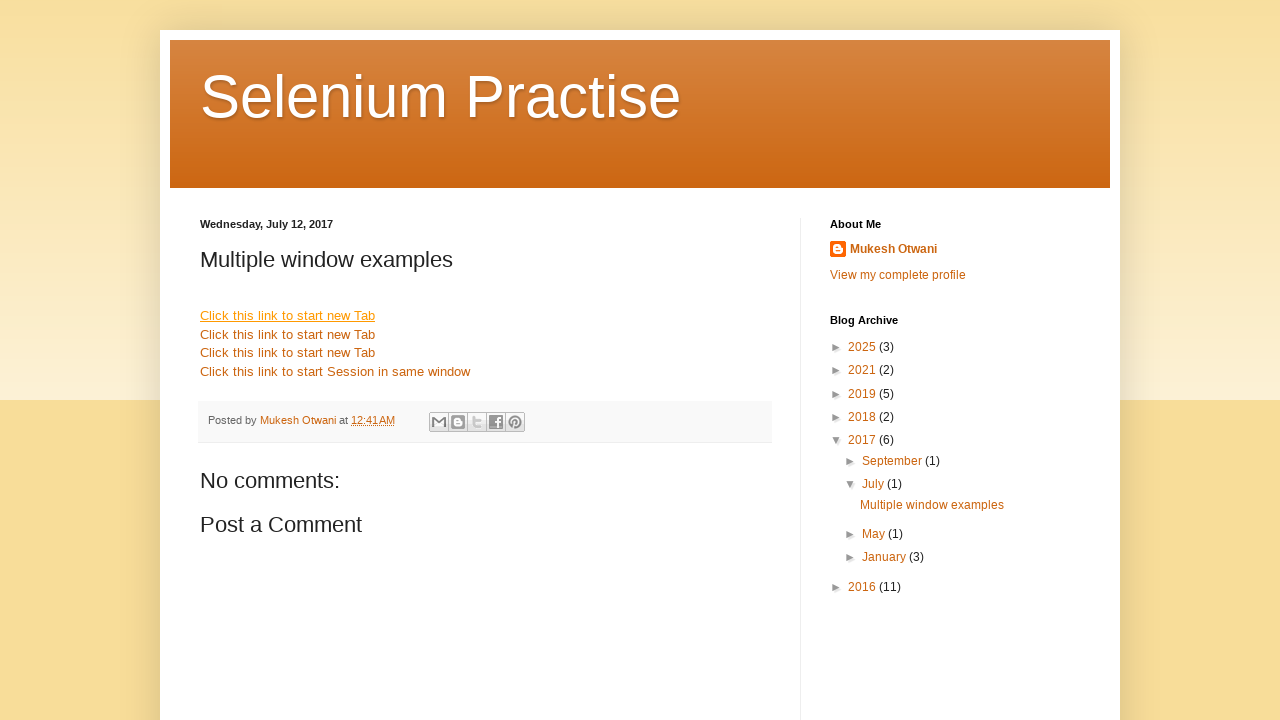

Closed window 1
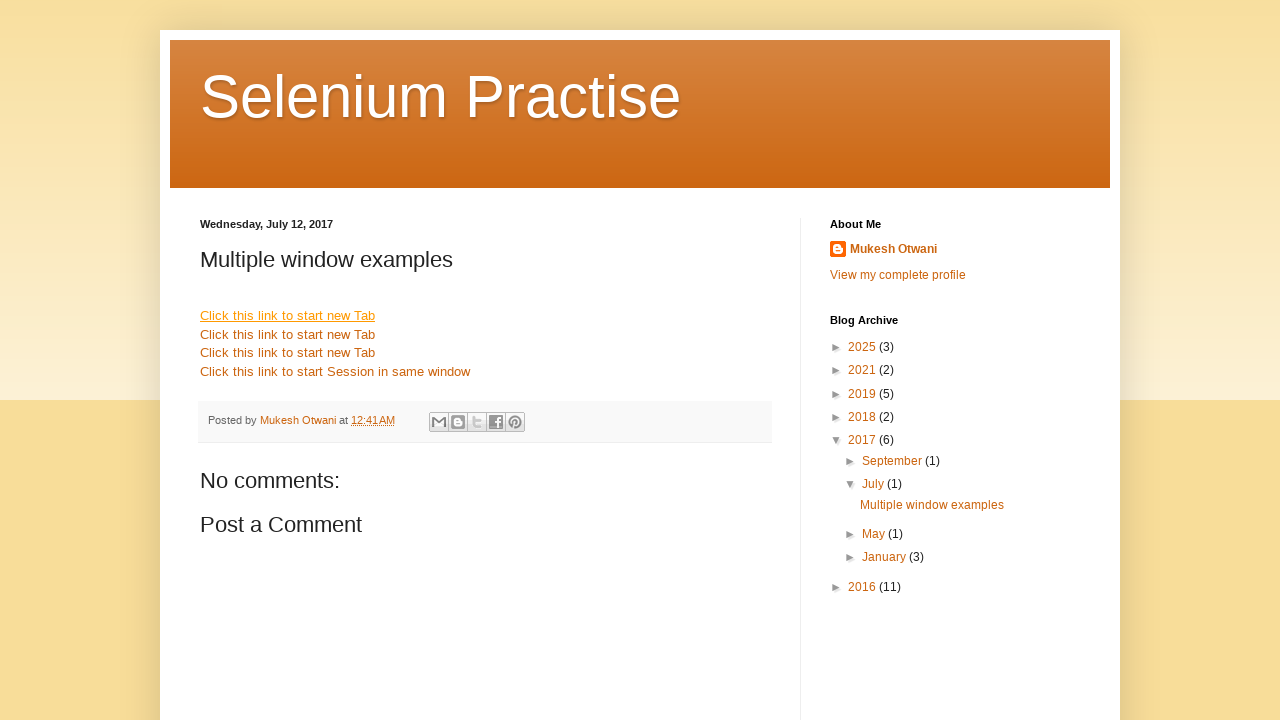

Clicked link 2 that opens in new window/tab at (288, 334) on //*[@target='_blank'][2]
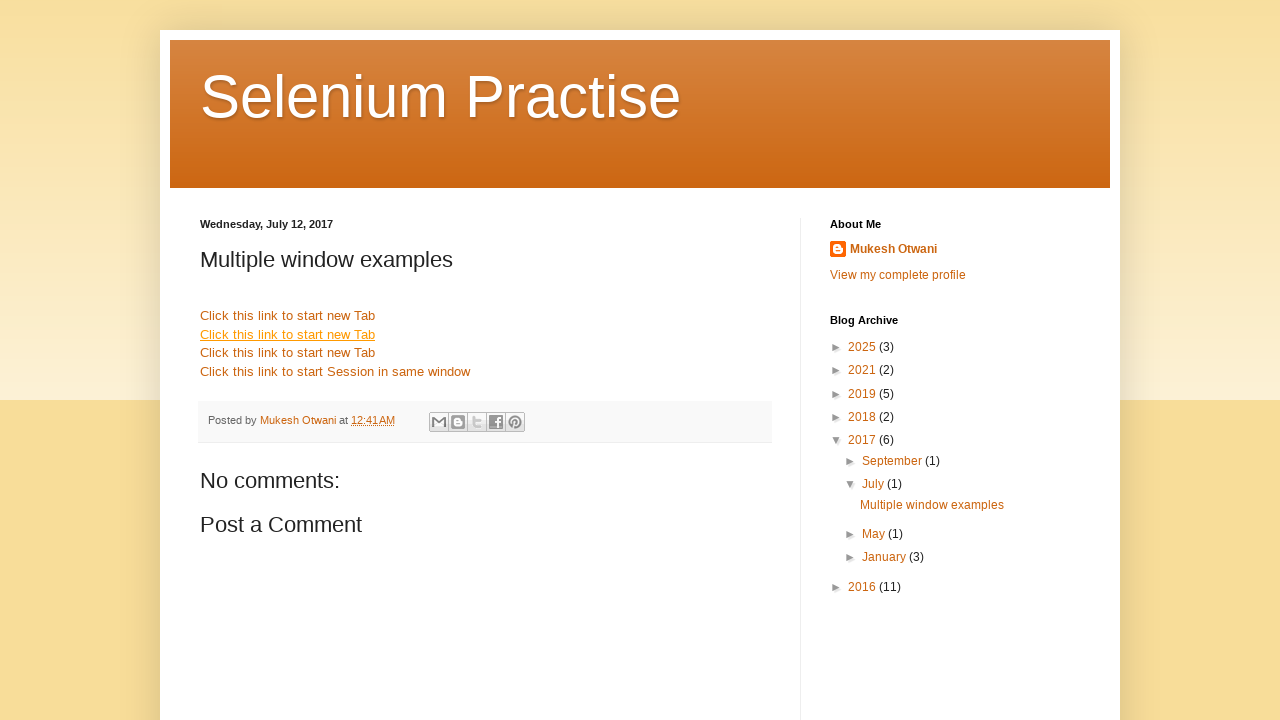

New window/tab 2 opened and captured
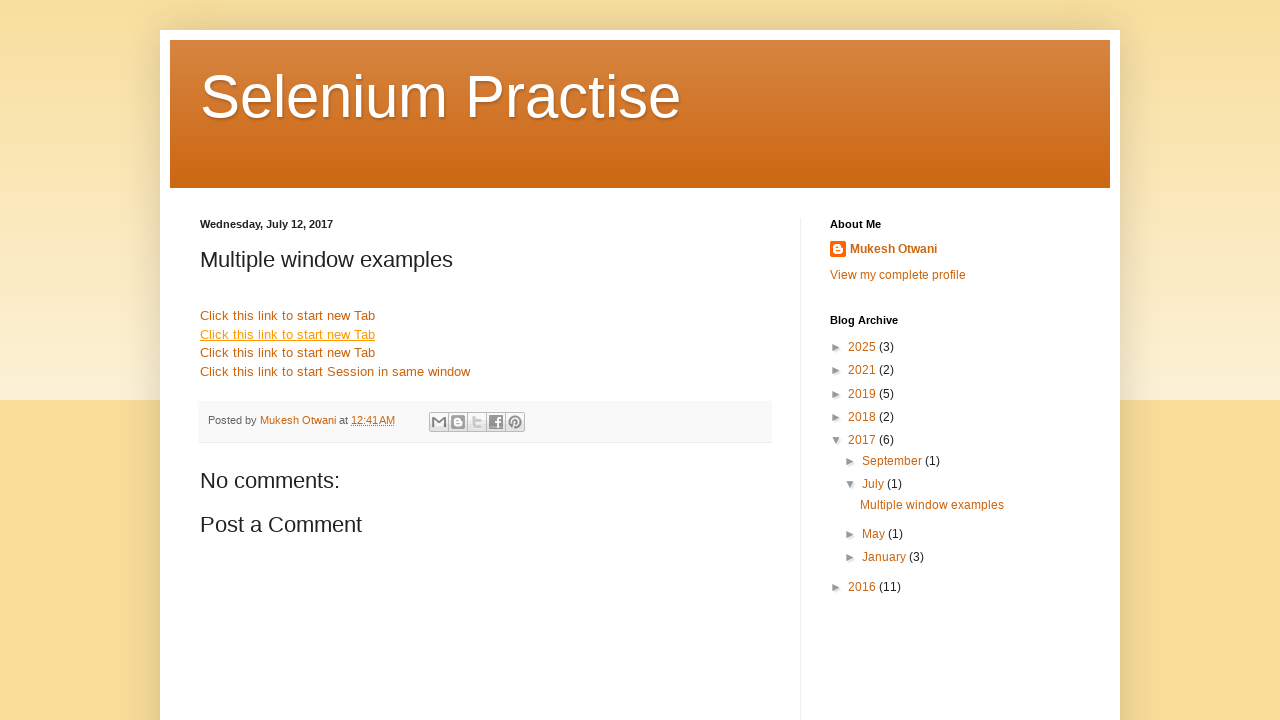

Window 2 title retrieved: 
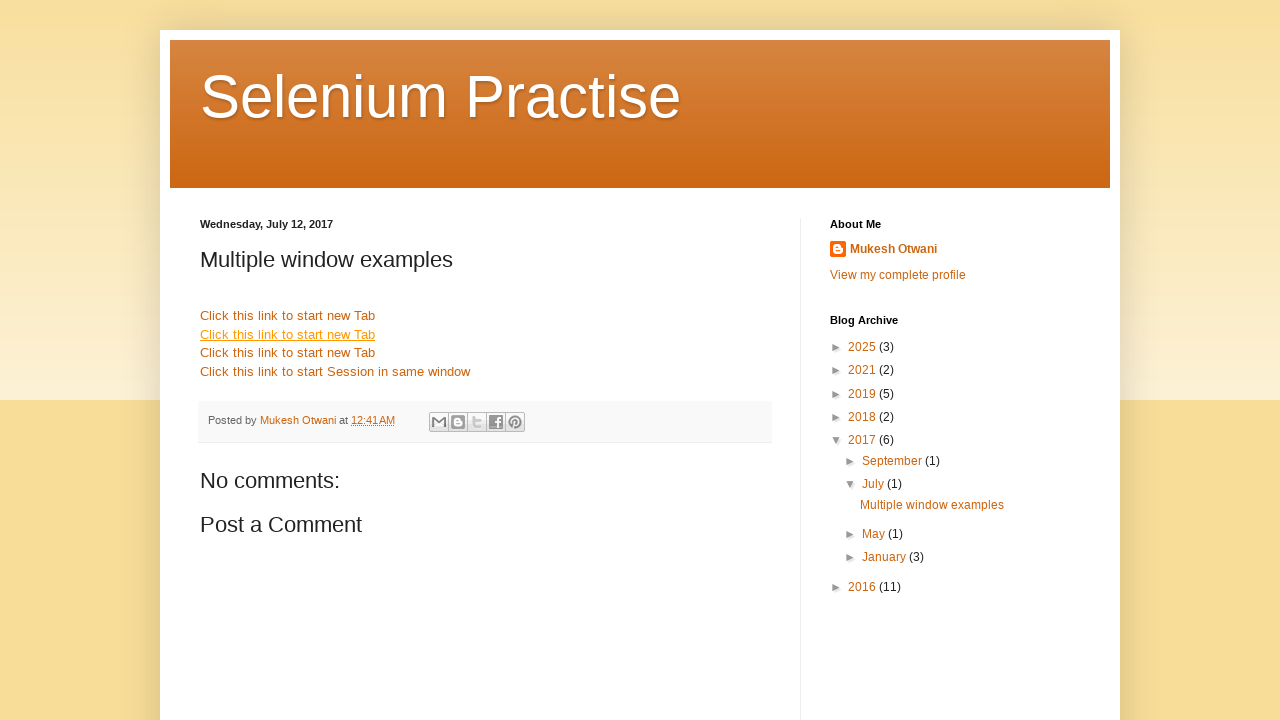

Closed window 2
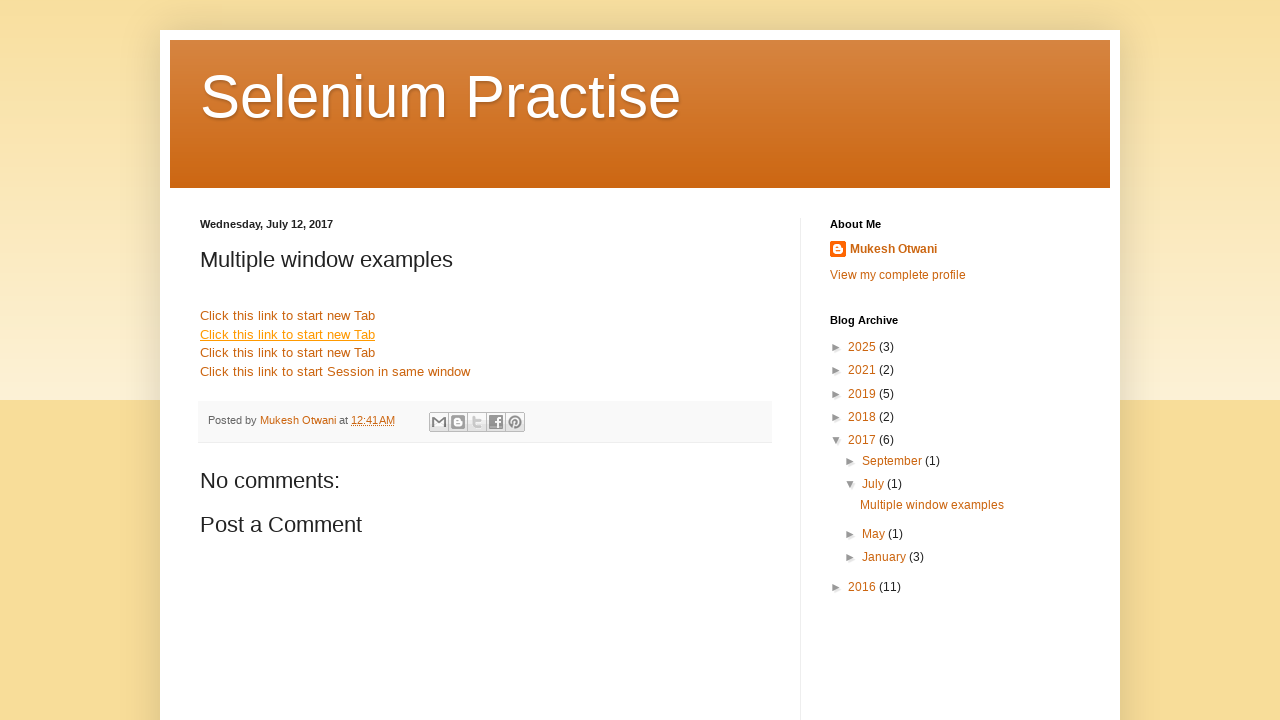

Clicked link 3 that opens in new window/tab at (288, 353) on //*[@target='_blank'][3]
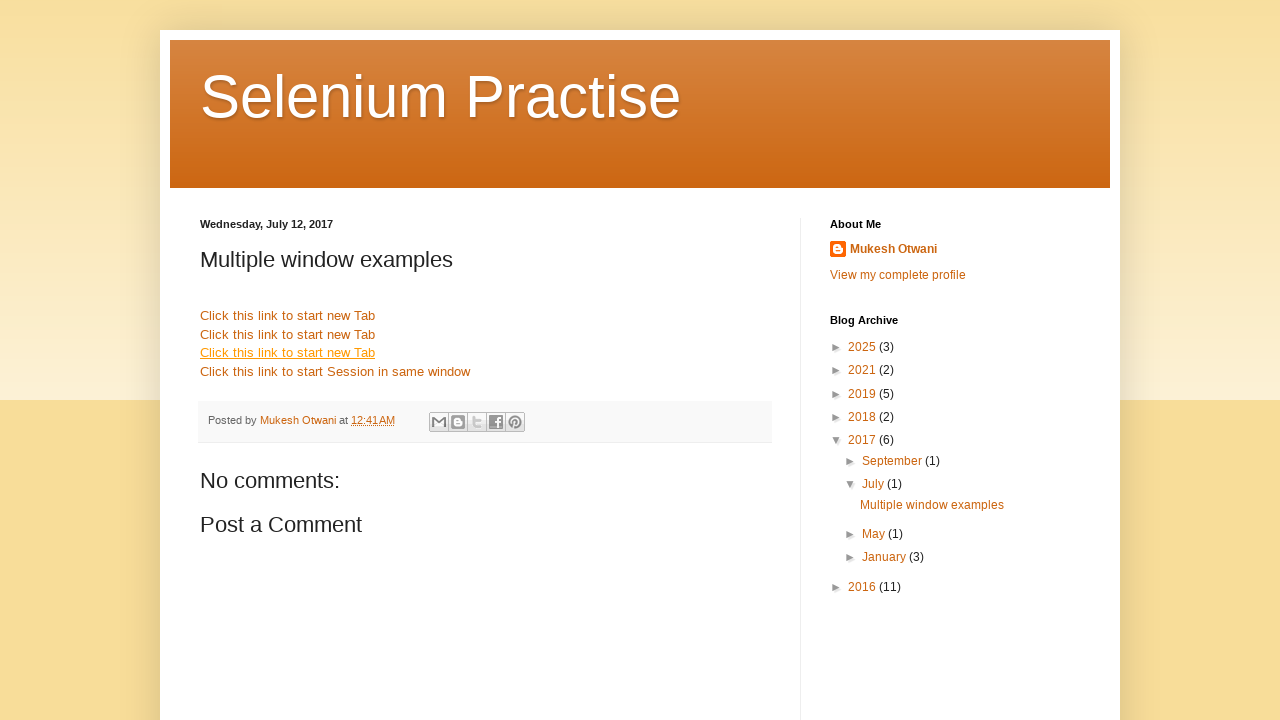

New window/tab 3 opened and captured
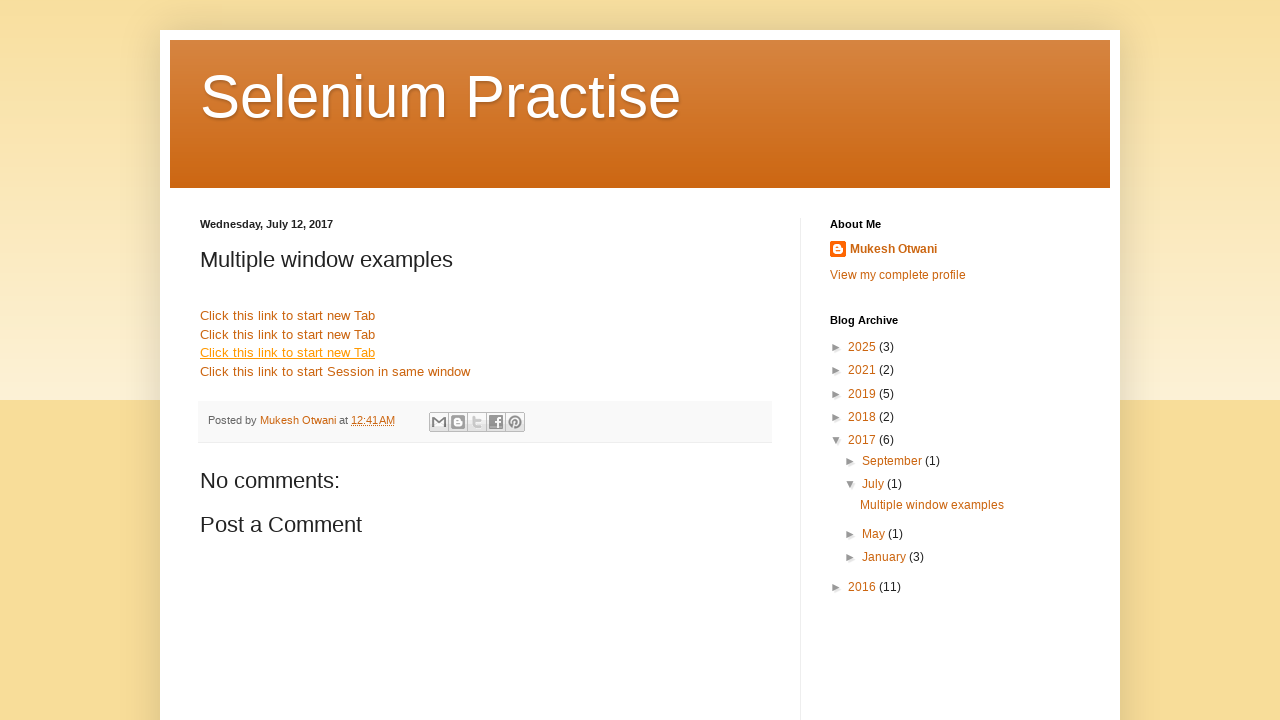

Window 3 title retrieved: 
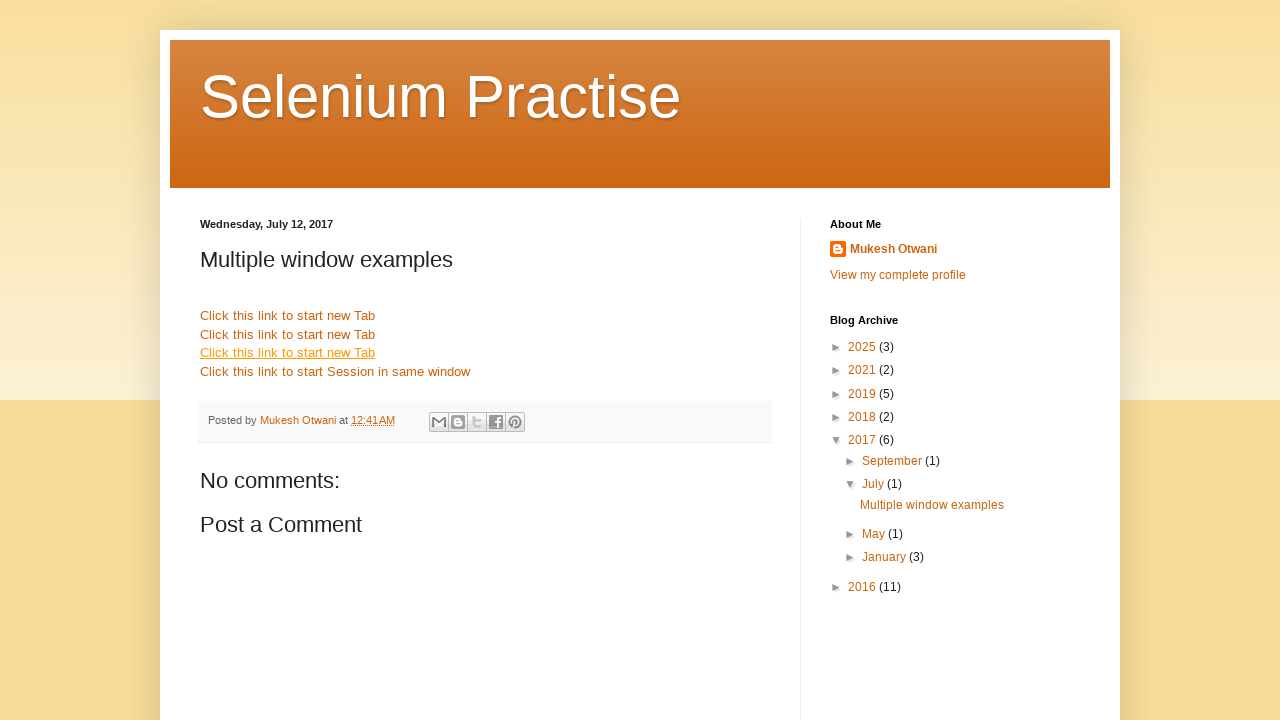

Closed window 3
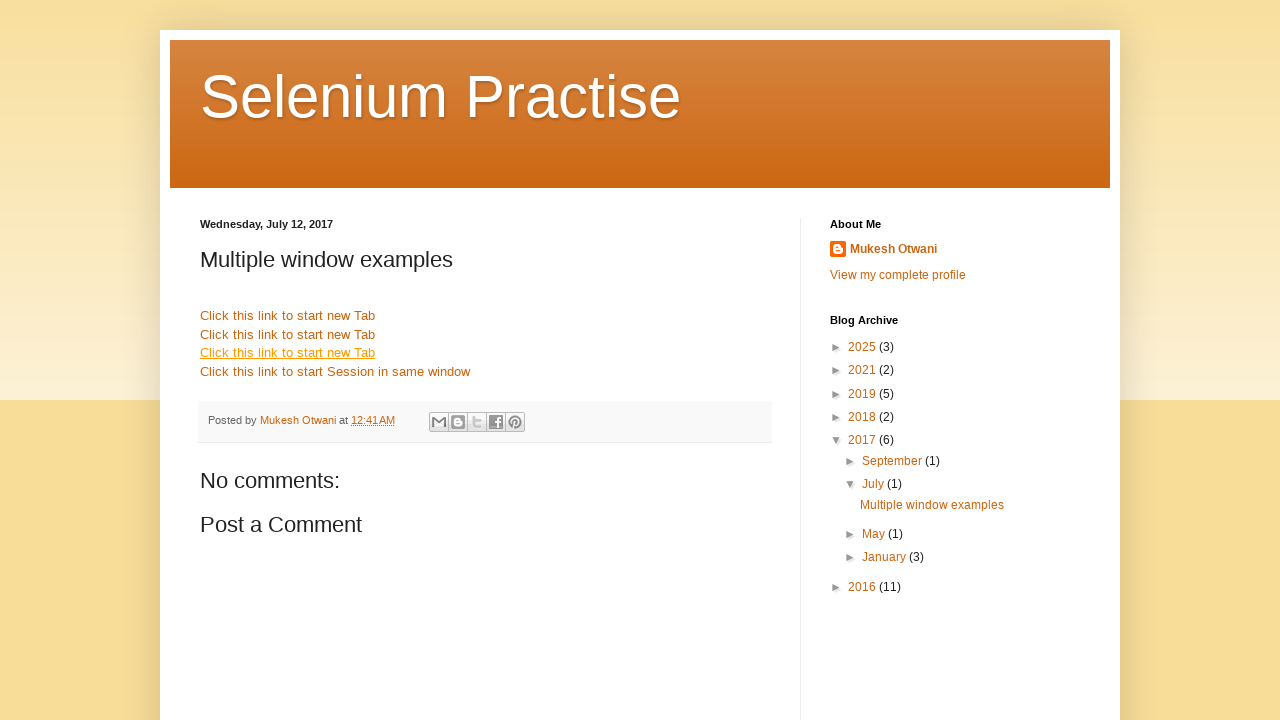

Clicked link 4 that opens in new window/tab at (496, 422) on //*[@target='_blank'][4]
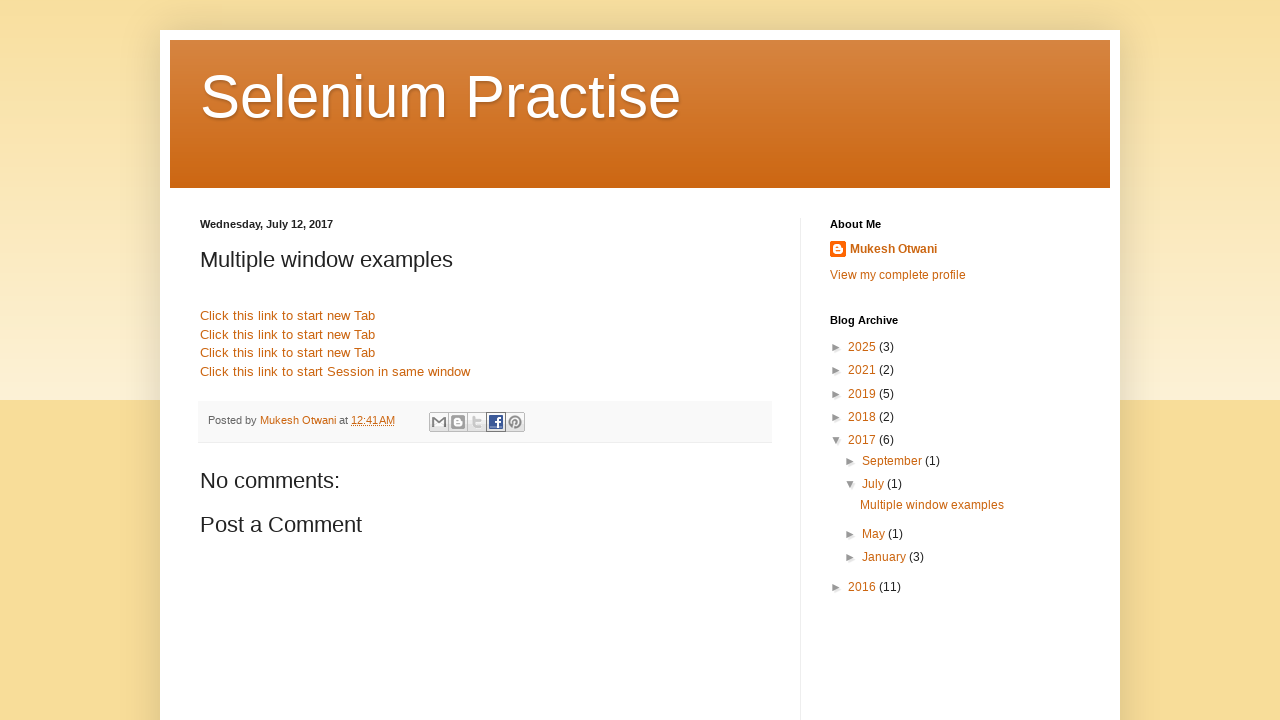

New window/tab 4 opened and captured
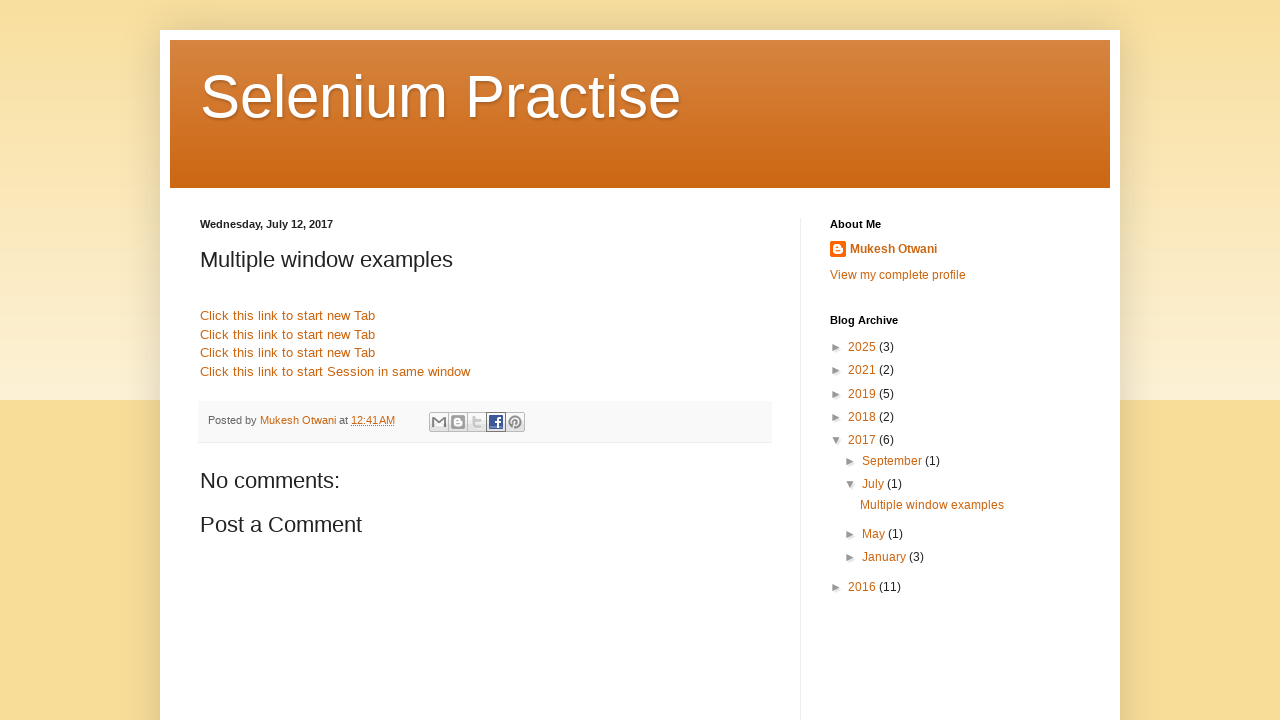

Window 4 title retrieved: 
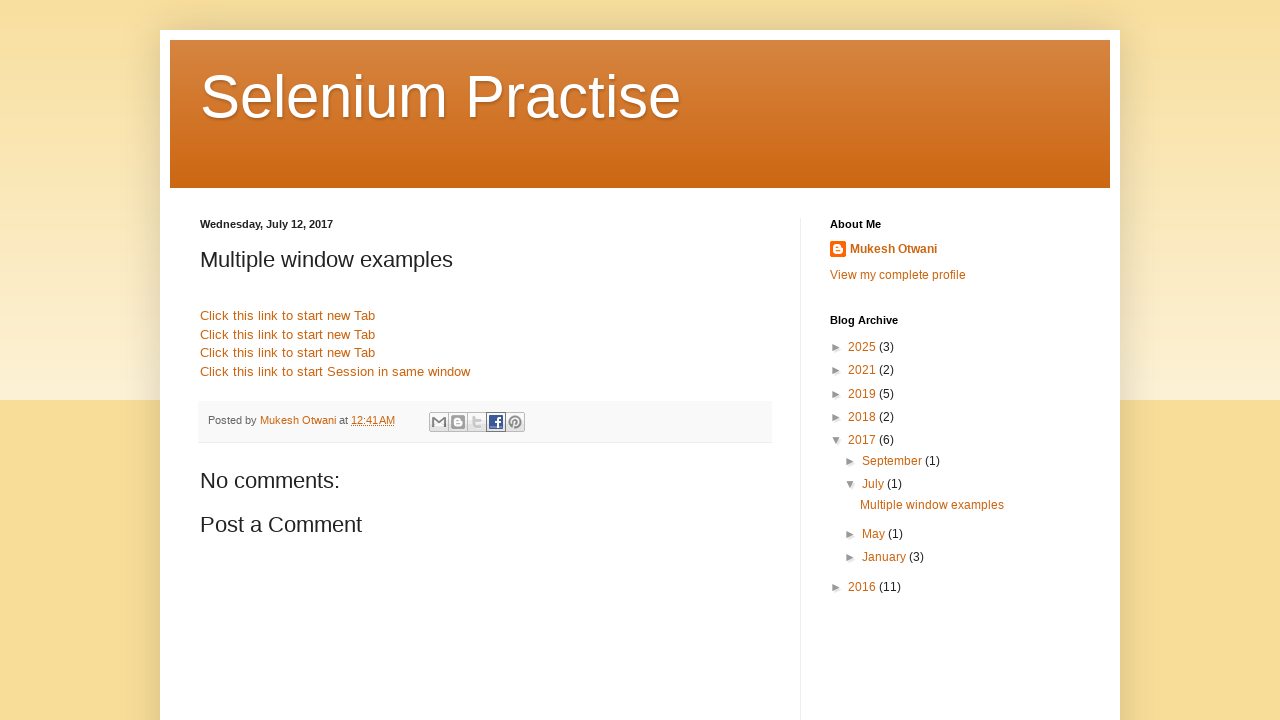

Closed window 4
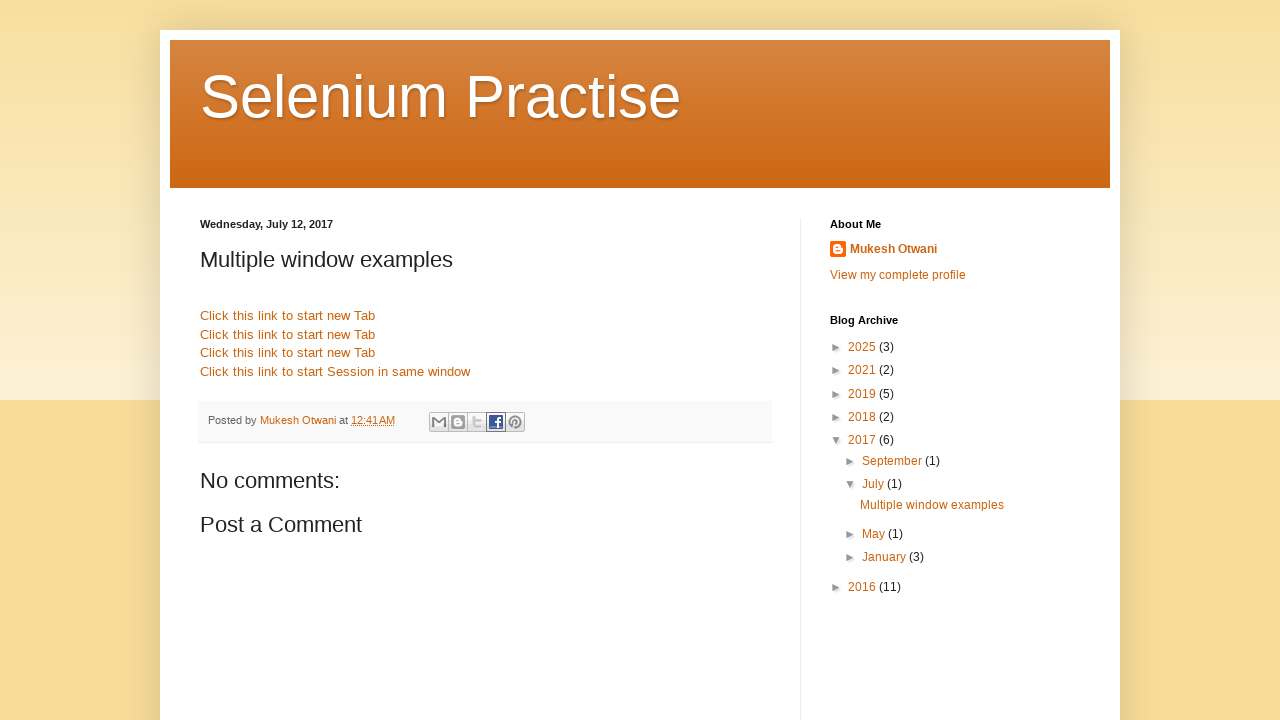

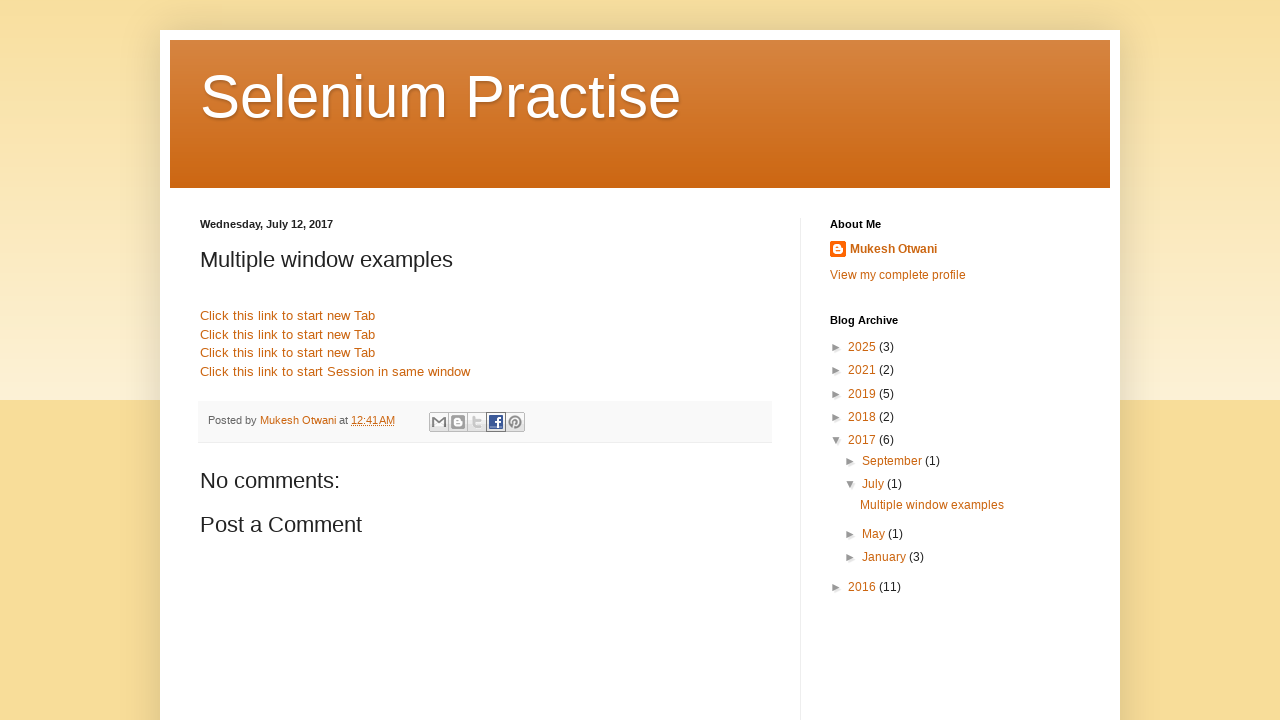